Tests JavaScript alert handling by triggering three types of alerts (simple alert, confirm dialog, and prompt dialog) and interacting with them using accept, dismiss, and text input actions.

Starting URL: https://the-internet.herokuapp.com/javascript_alerts

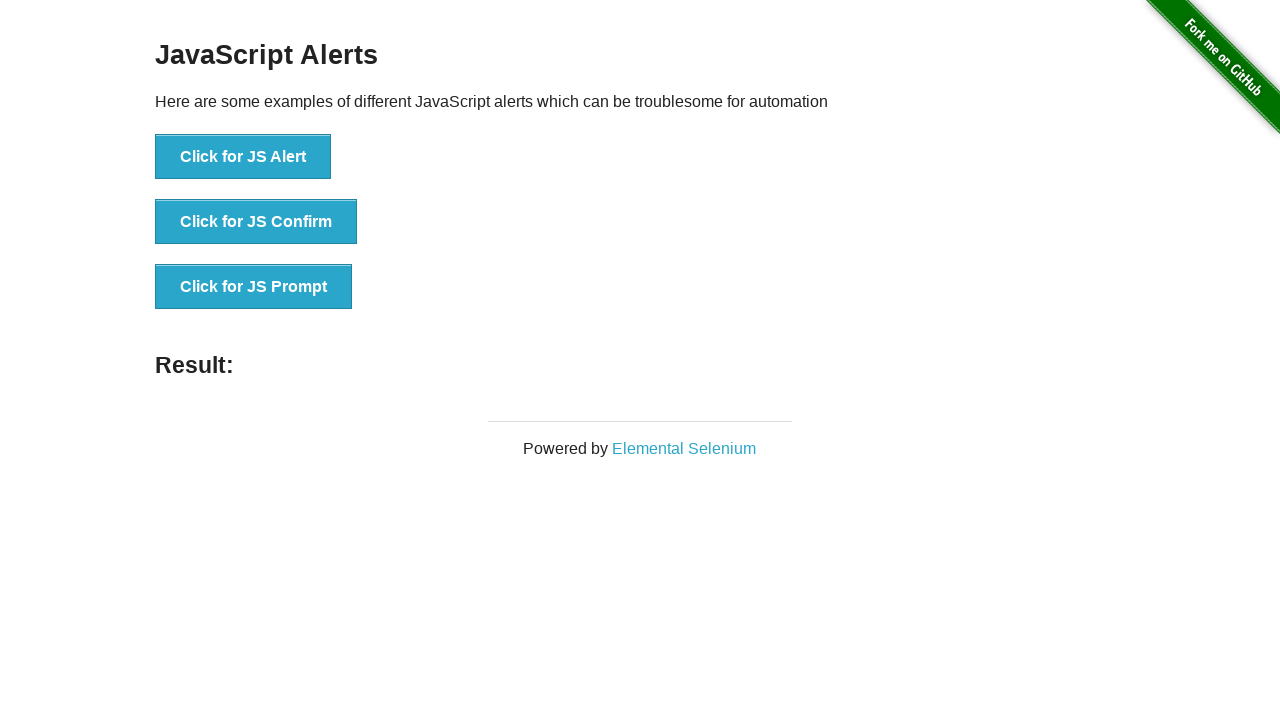

Clicked button to trigger simple JS Alert at (243, 157) on xpath=//button[@onclick='jsAlert()']
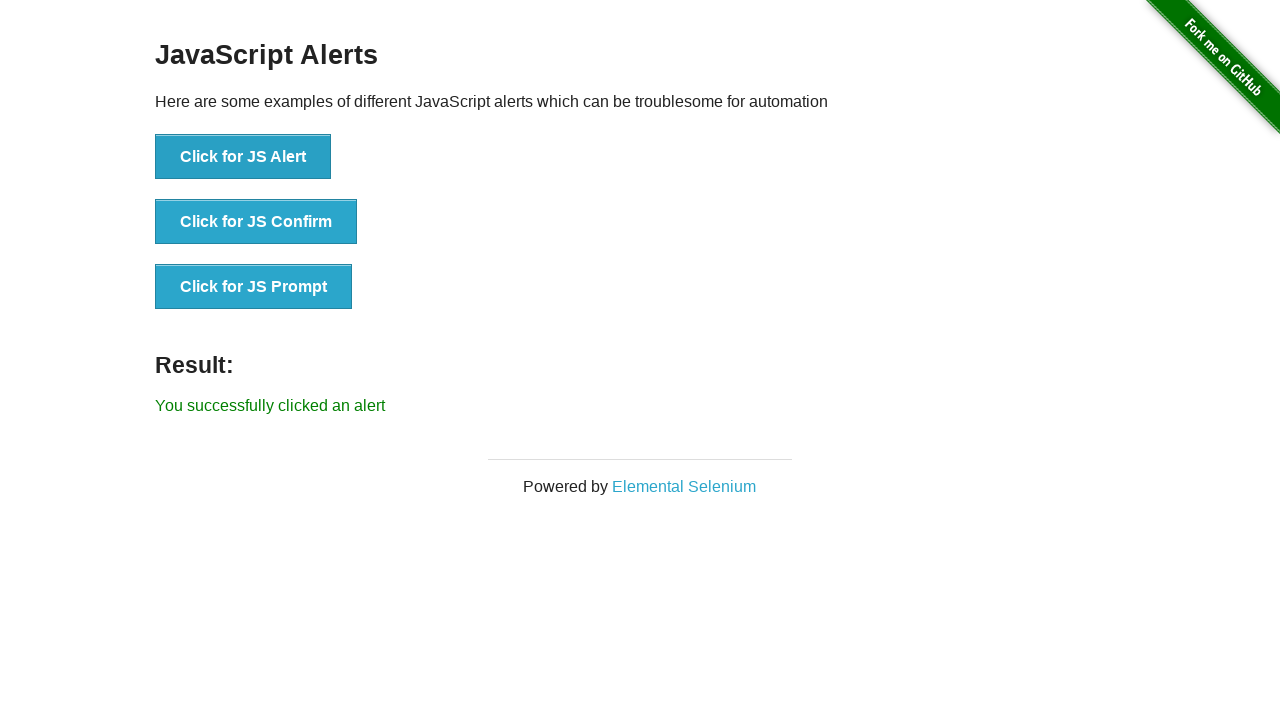

Clicked button to trigger simple JS Alert and accepted the dialog at (243, 157) on xpath=//button[@onclick='jsAlert()']
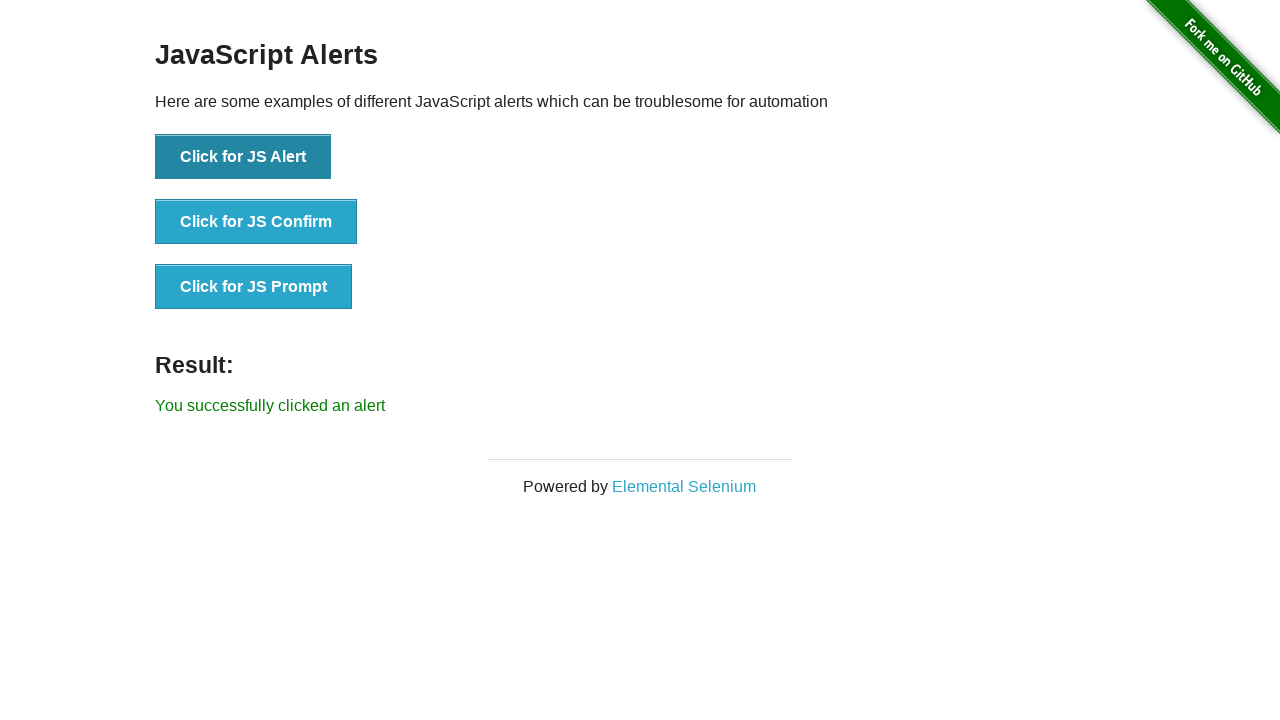

Alert result element loaded and displayed
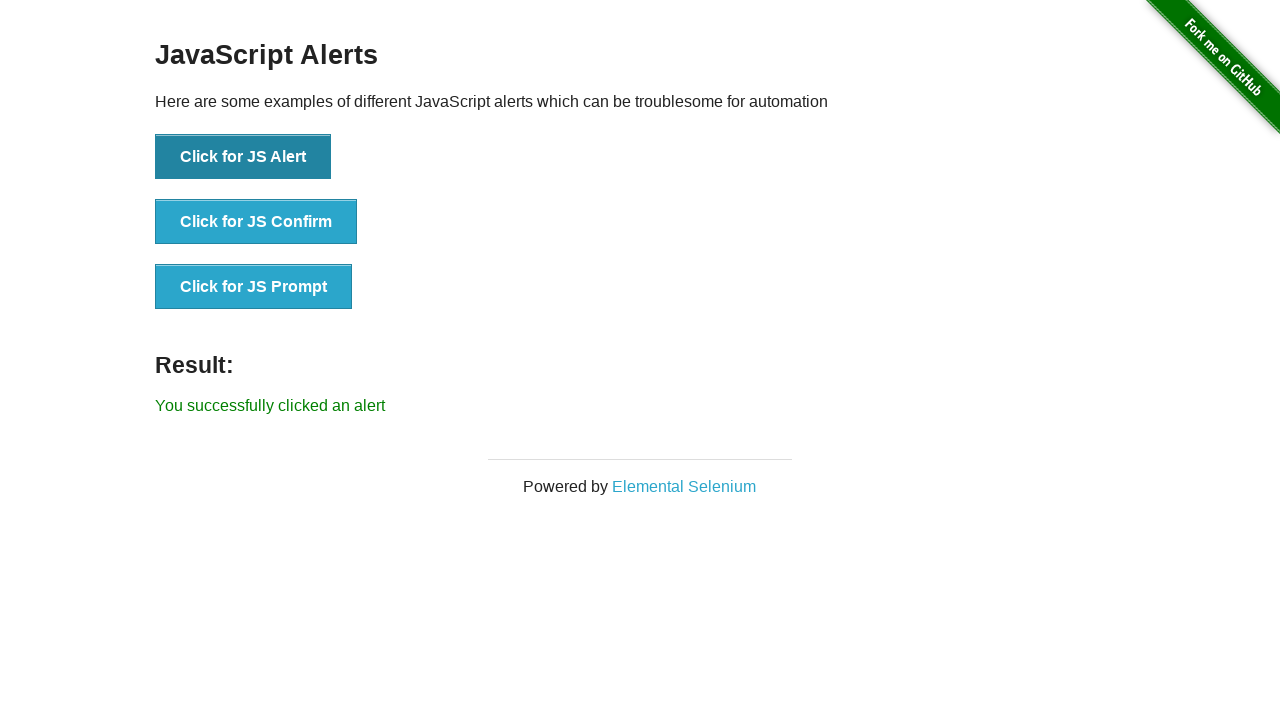

Clicked button to trigger JS Confirm dialog and dismissed it at (256, 222) on xpath=//button[@onclick='jsConfirm()']
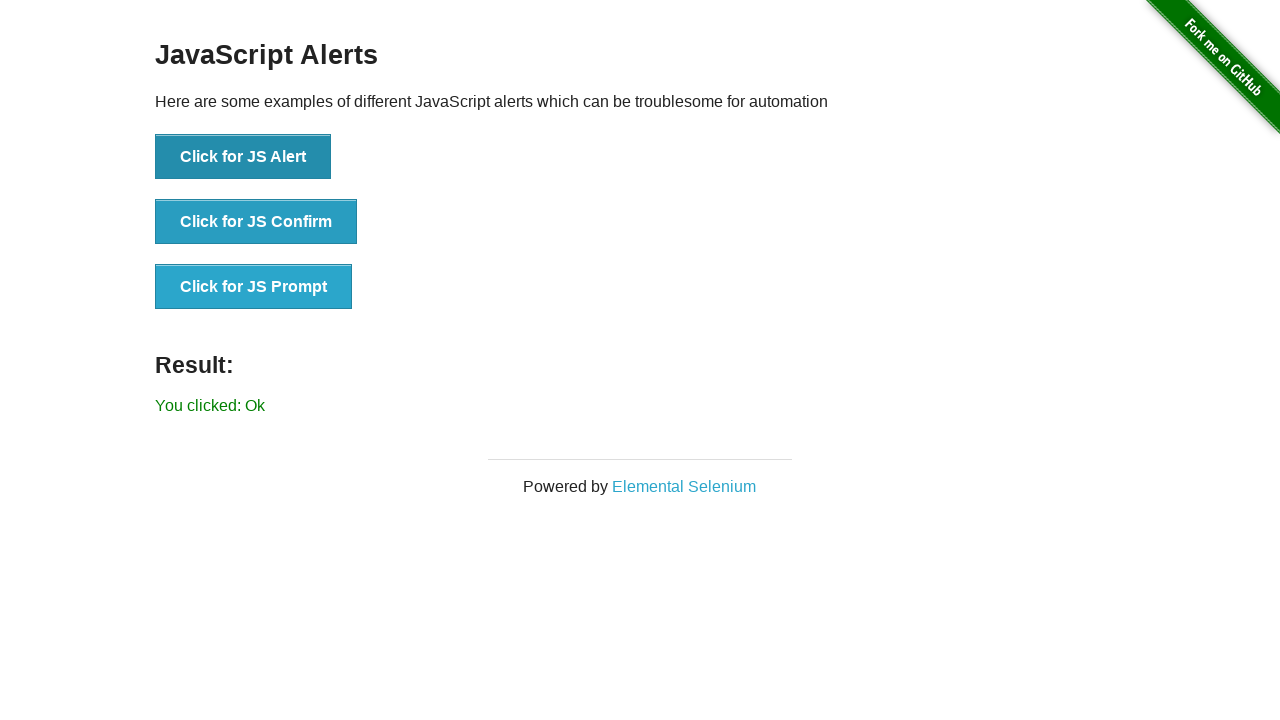

Waited 500ms for confirm dialog result to update
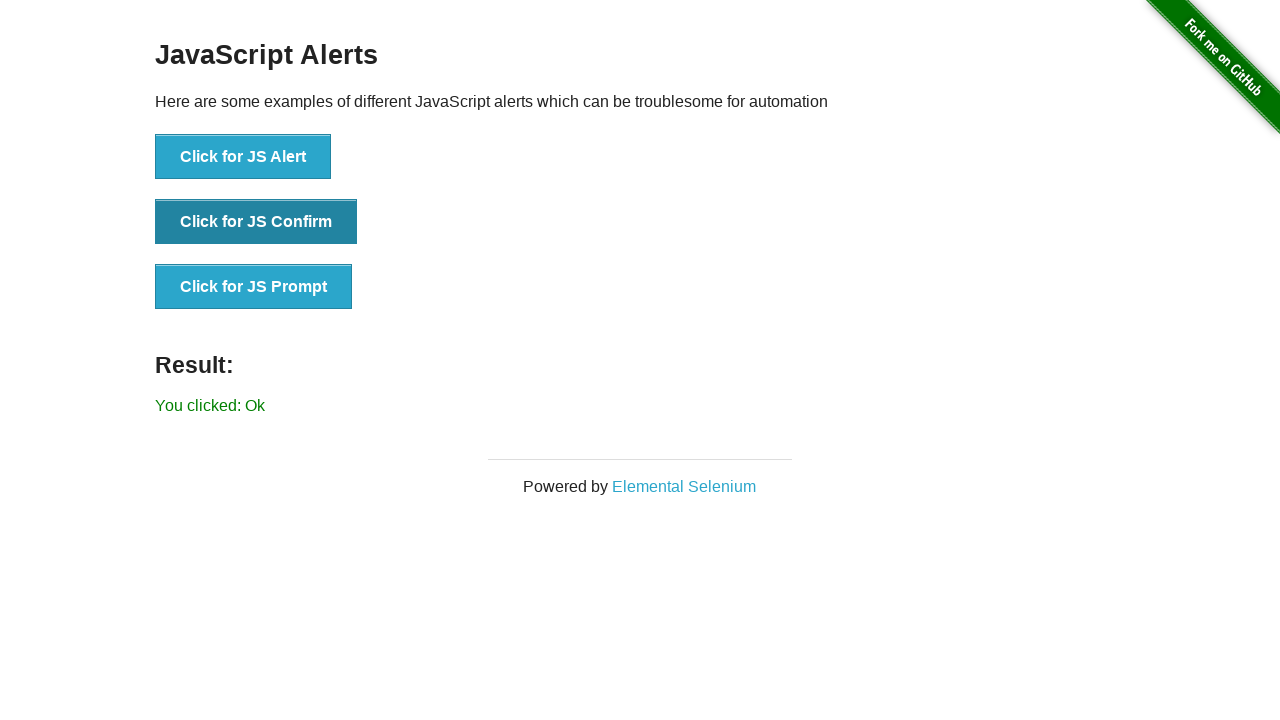

Clicked button to trigger JS Prompt dialog and accepted with text 'Okkk!!' at (254, 287) on xpath=//button[@onclick='jsPrompt()']
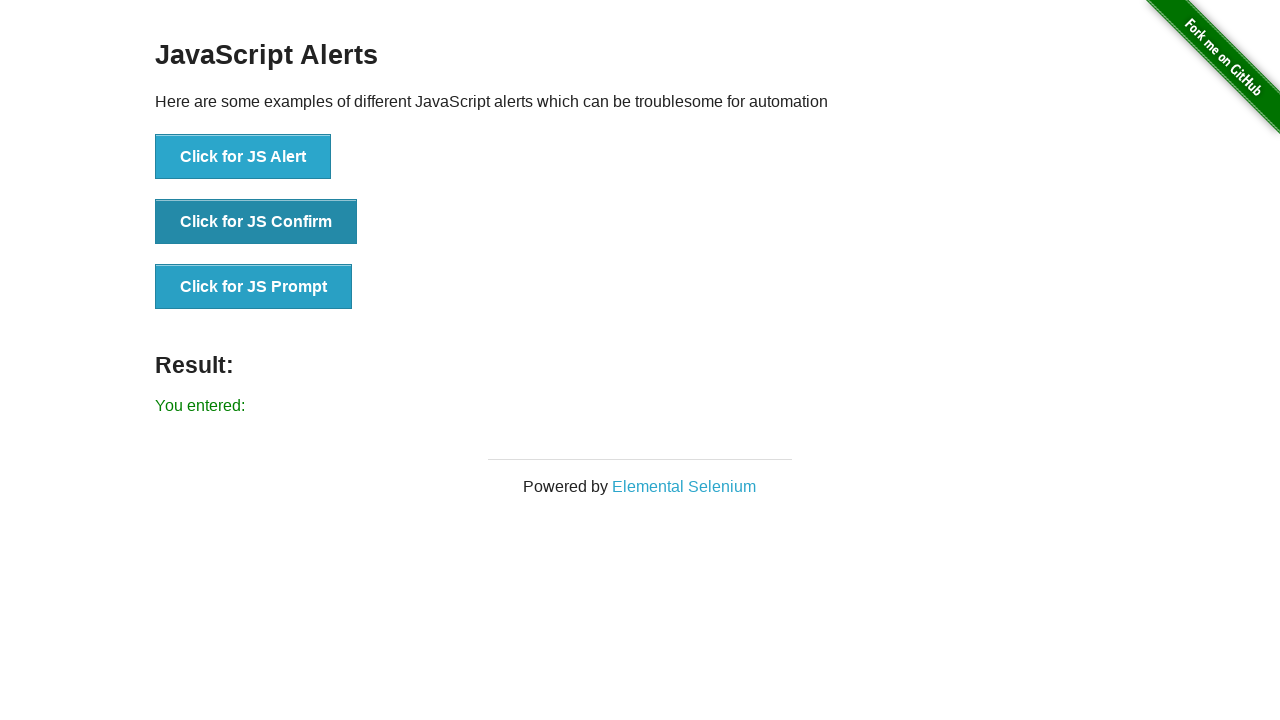

Prompt dialog result element loaded and displayed
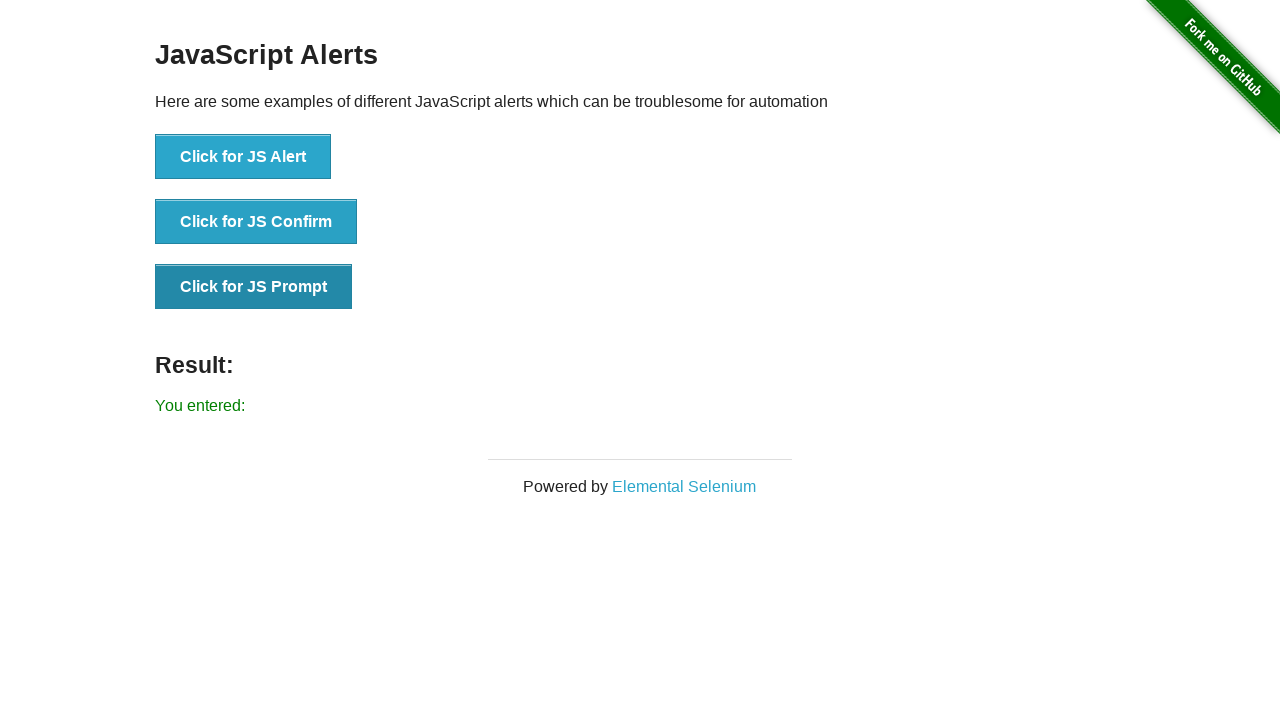

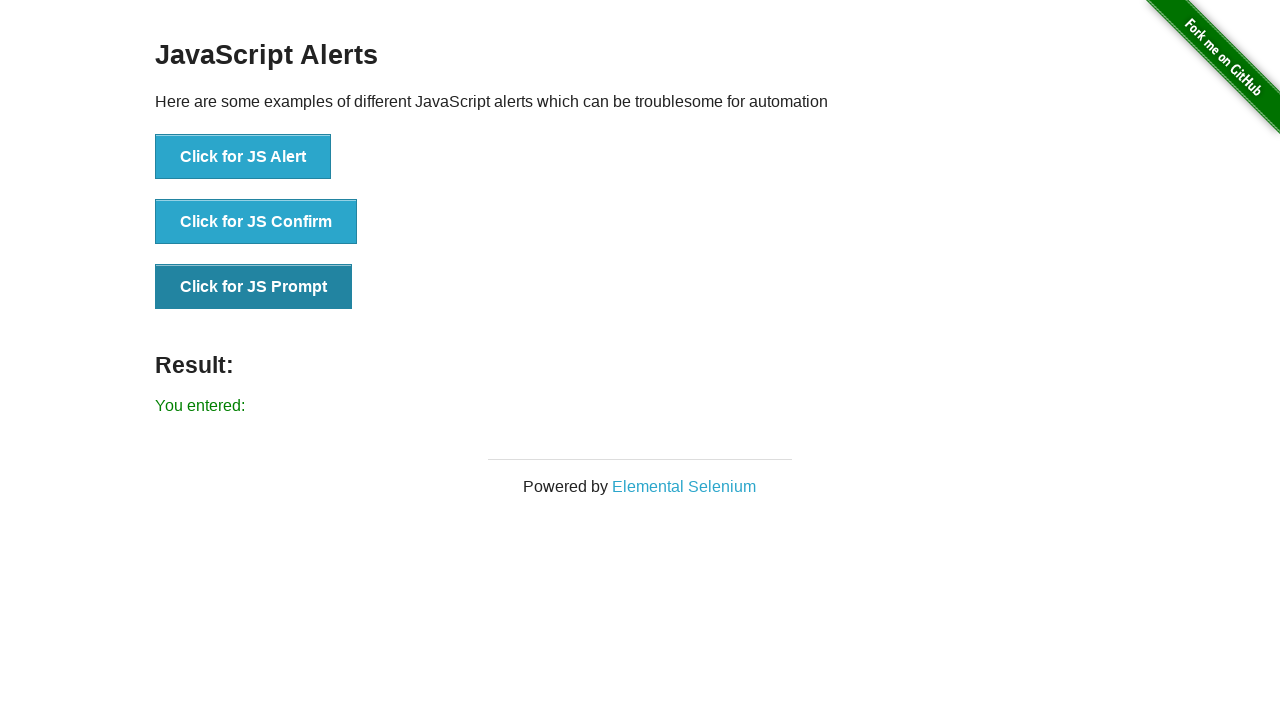